Tests hover functionality by hovering over an image element and clicking a link that appears on hover

Starting URL: https://the-internet.herokuapp.com/hovers

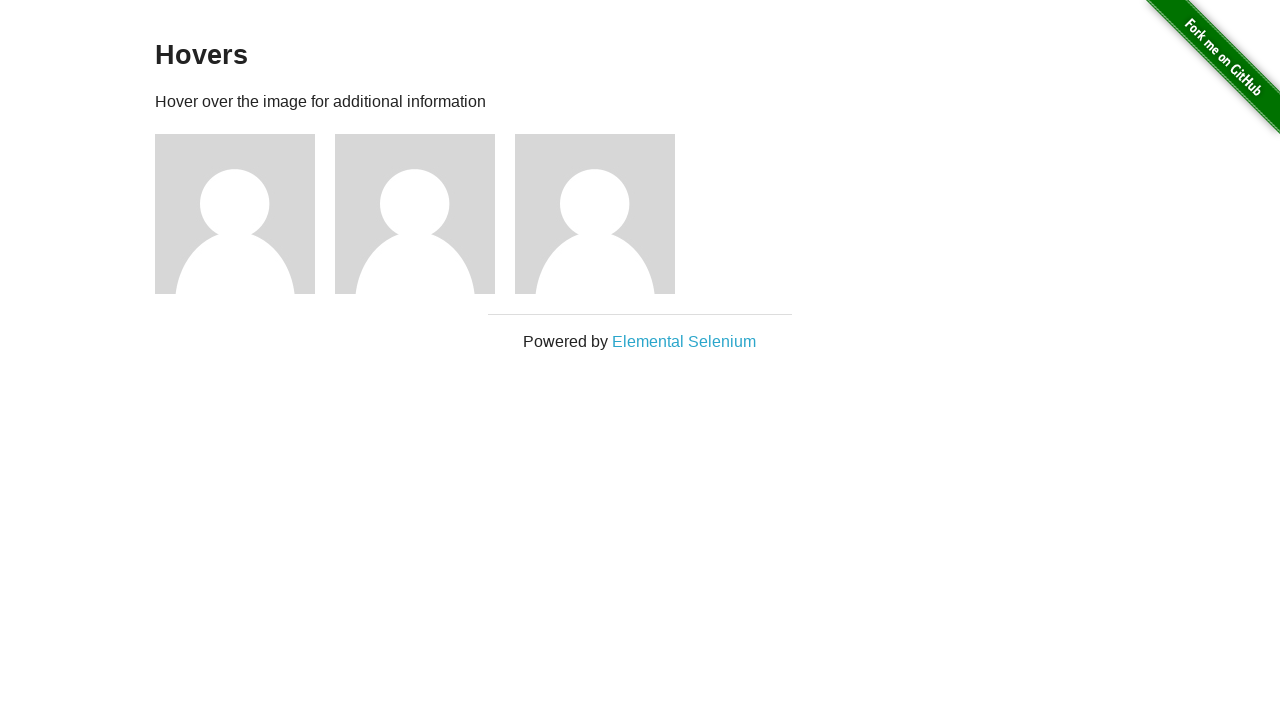

Hovered over the first figure element at (245, 214) on (//div[@class='figure'])[1]
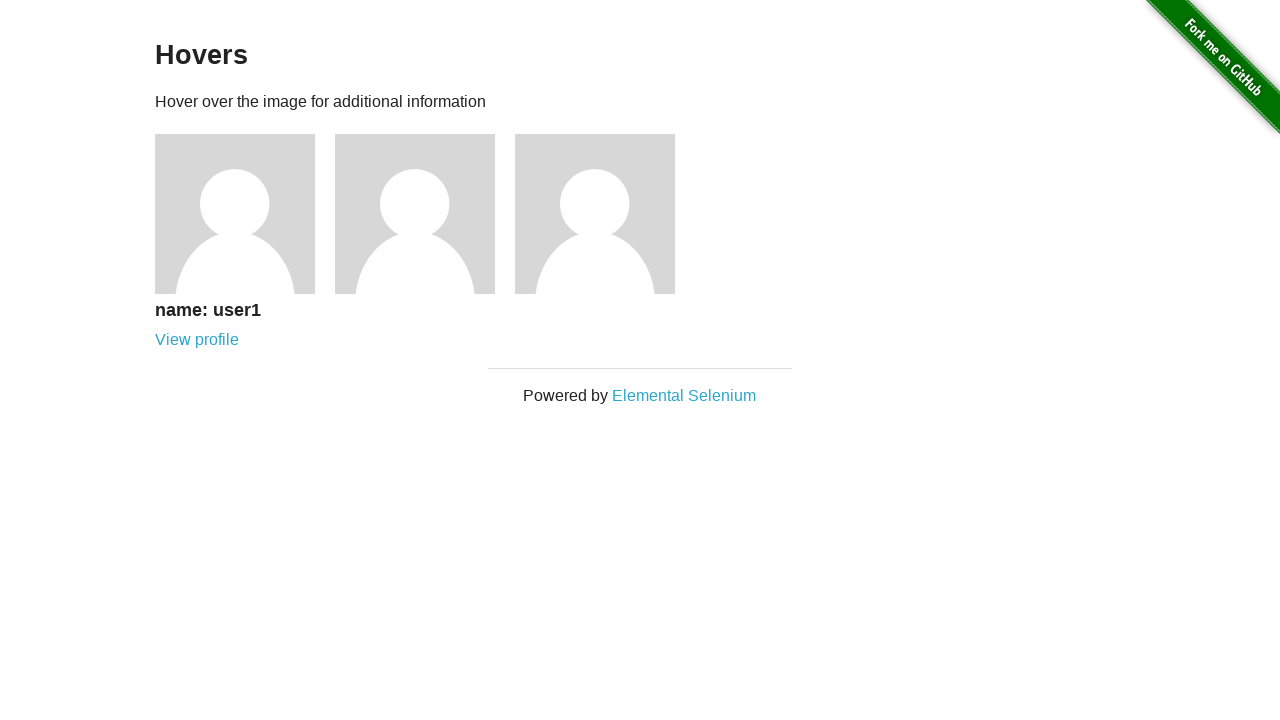

Clicked the 'View profile' link that appeared on hover at (197, 340) on (//a[text()='View profile'])[1]
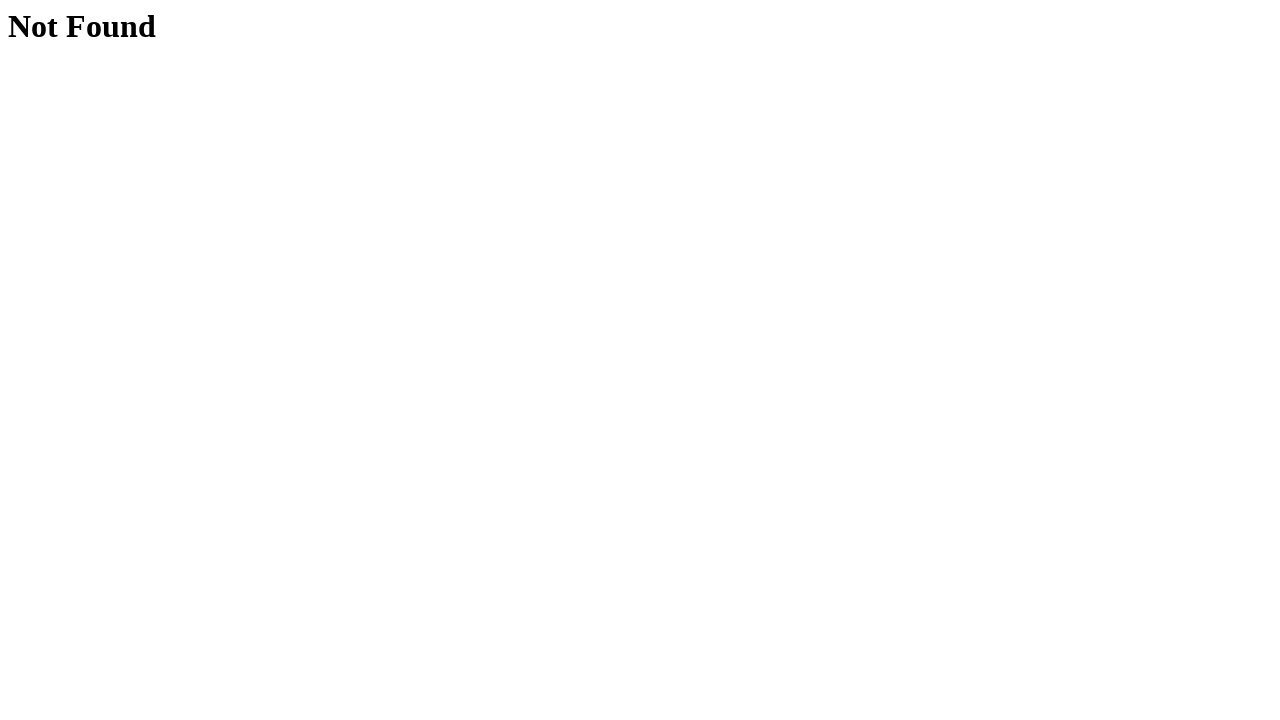

Waited for page to reach networkidle state after navigation
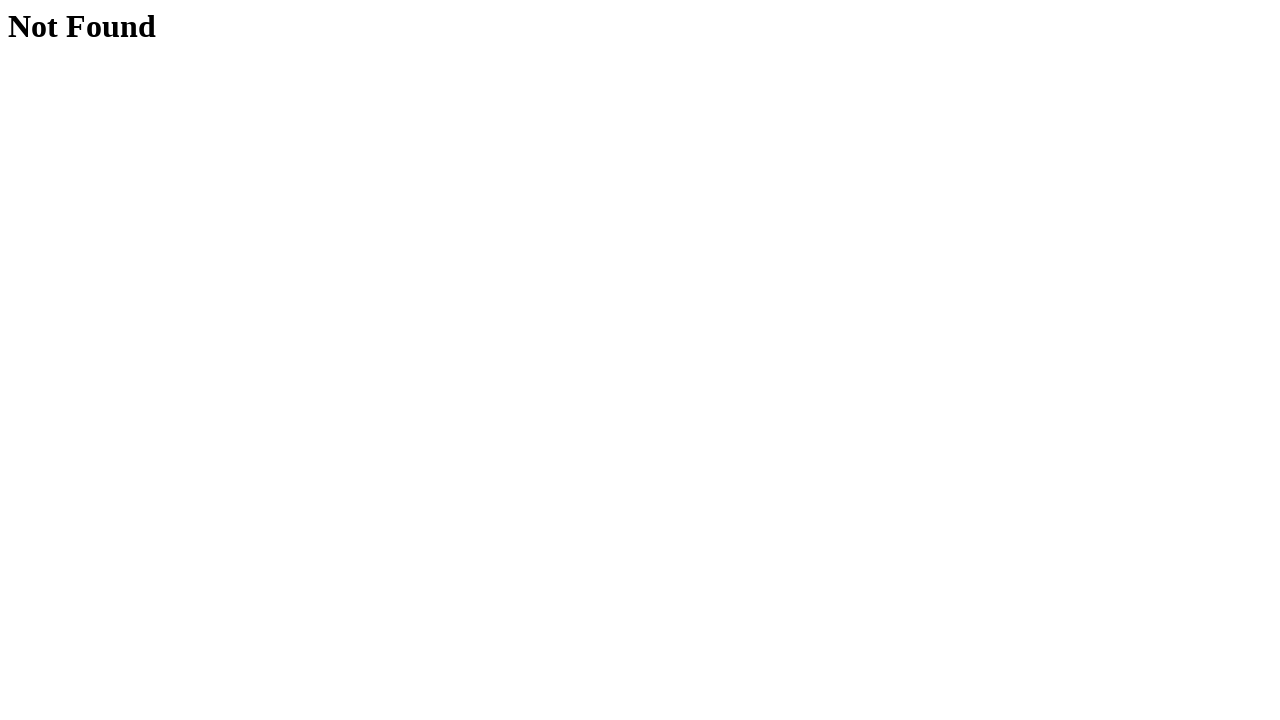

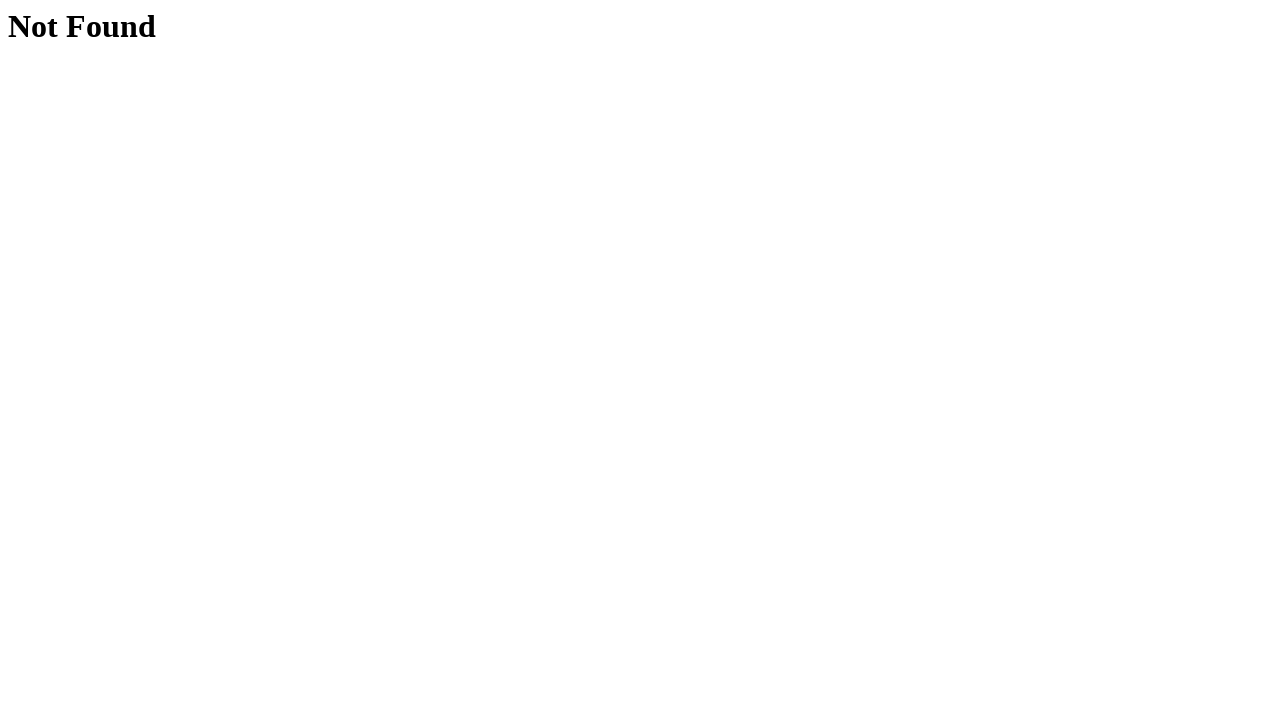